Tests slider functionality by dragging the slider element to a specific position

Starting URL: https://demoqa.com/slider

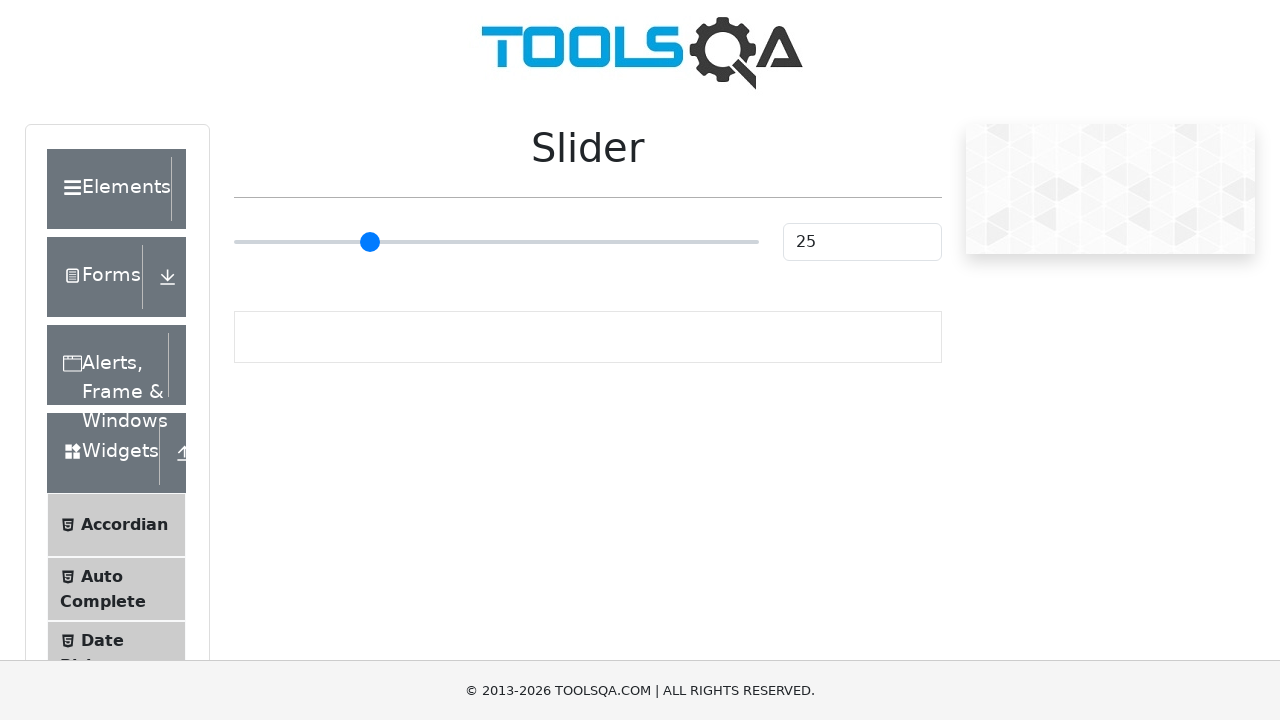

Located the slider element
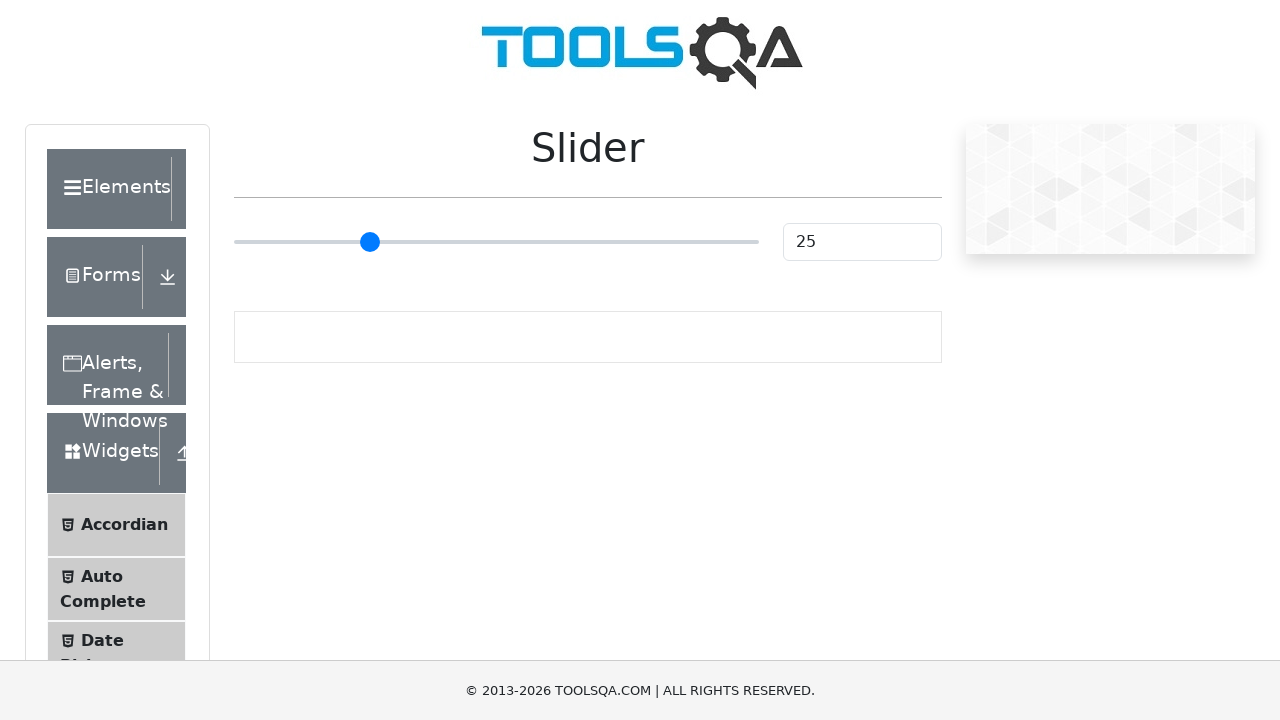

Dragged slider 55 pixels to the right at (289, 223)
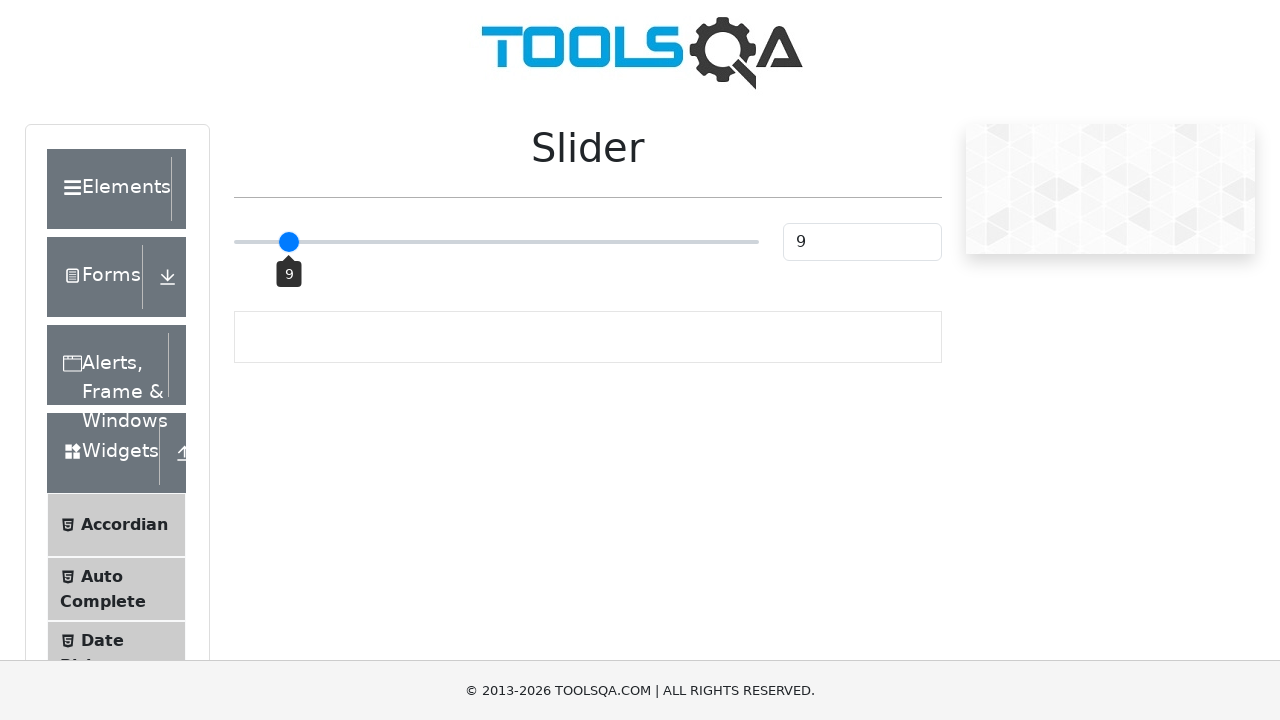

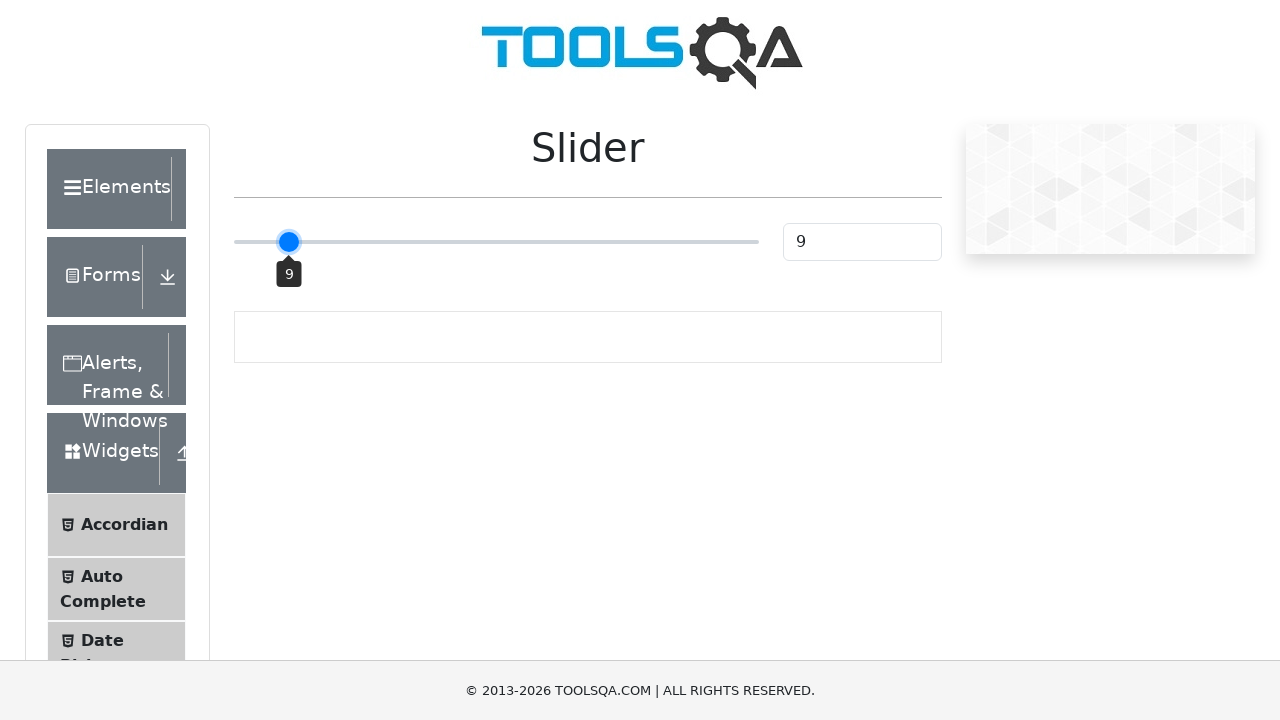